Tests marking all todo items as completed using the toggle all checkbox

Starting URL: https://demo.playwright.dev/todomvc

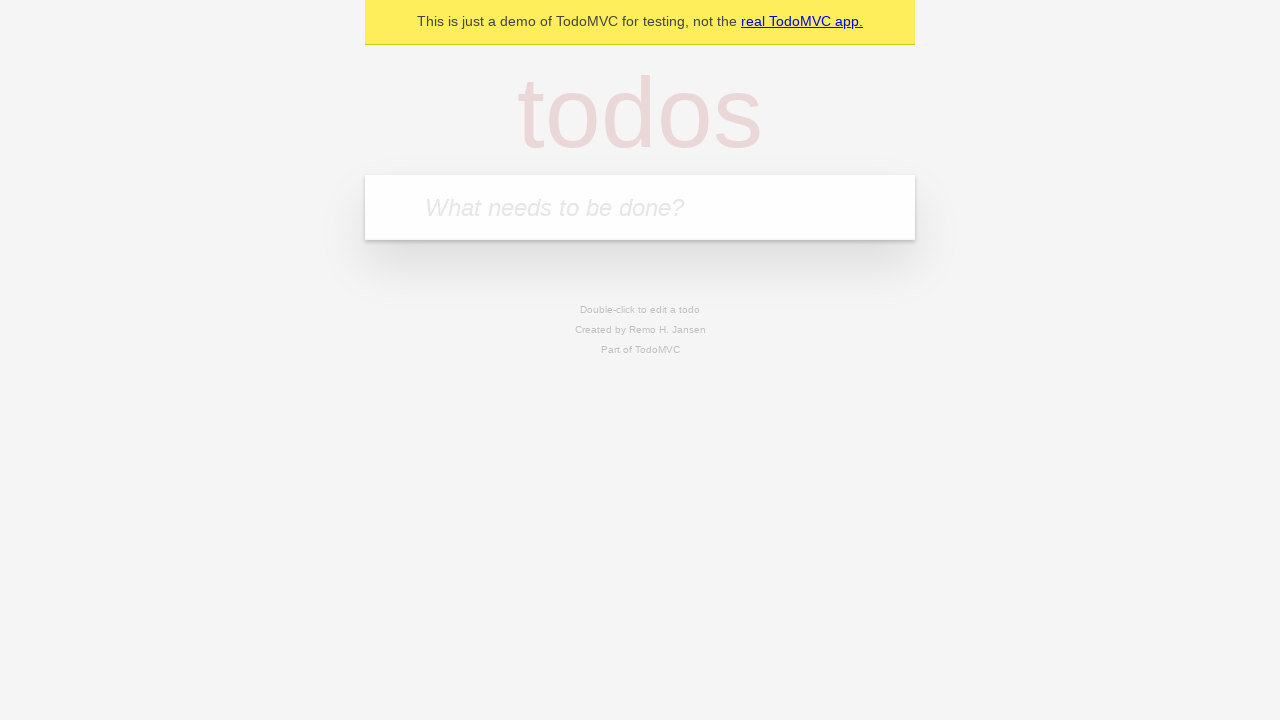

Filled todo input with 'buy some cheese' on internal:attr=[placeholder="What needs to be done?"i]
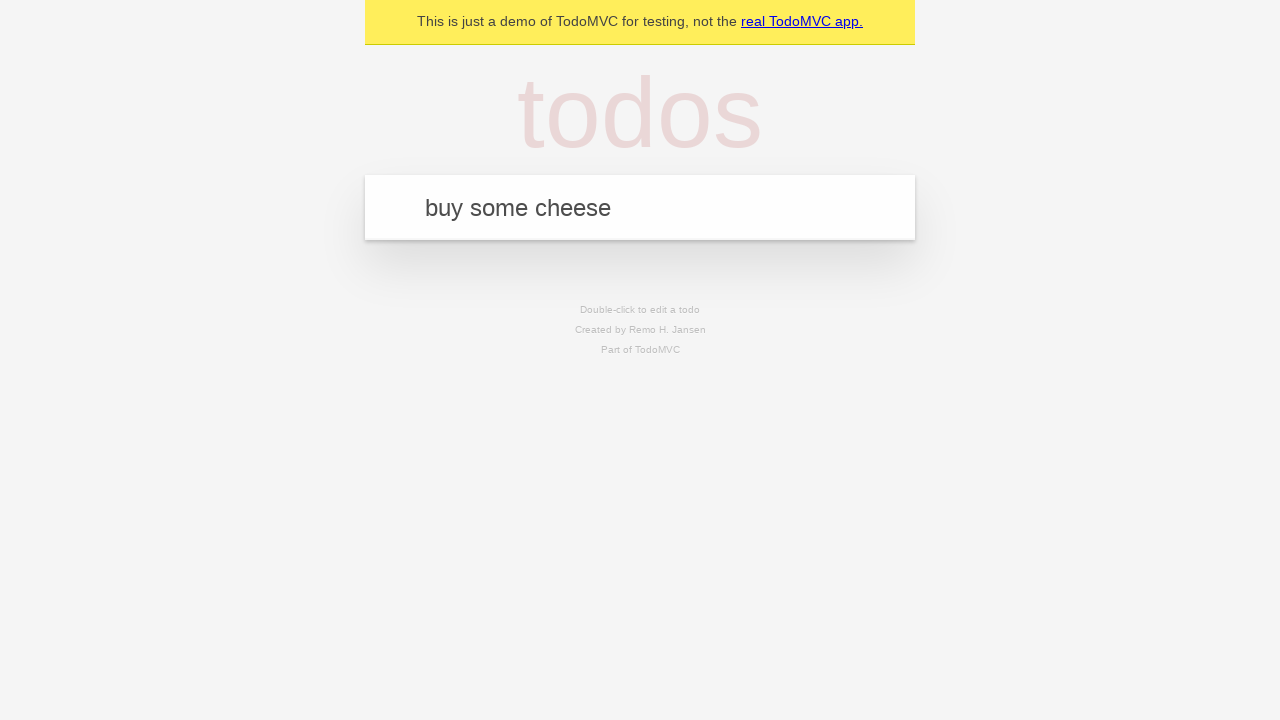

Pressed Enter to add first todo item on internal:attr=[placeholder="What needs to be done?"i]
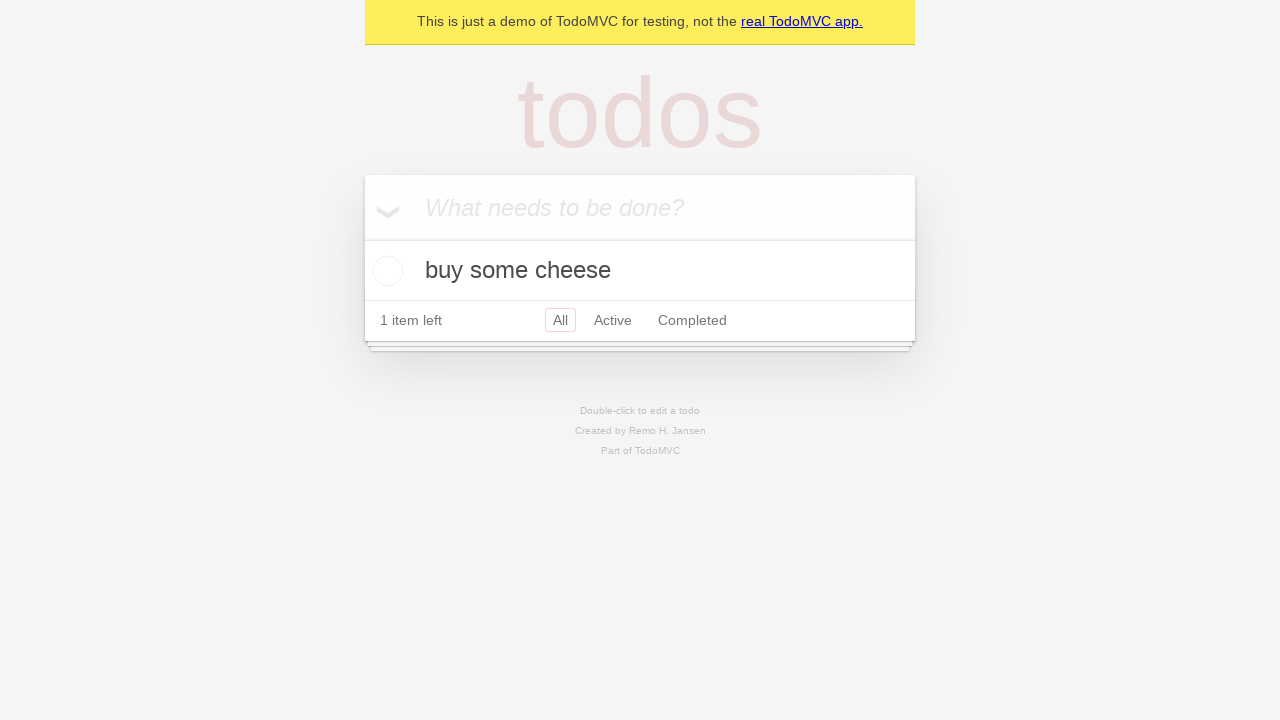

Filled todo input with 'feed the cat' on internal:attr=[placeholder="What needs to be done?"i]
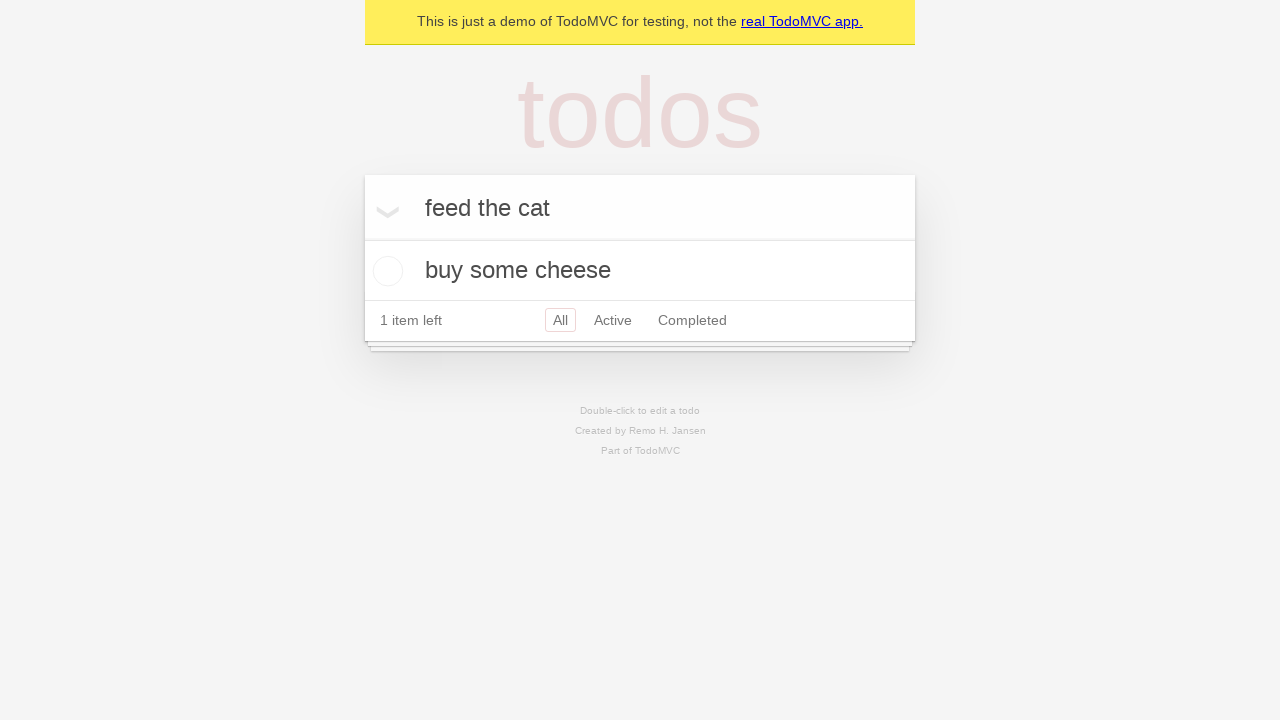

Pressed Enter to add second todo item on internal:attr=[placeholder="What needs to be done?"i]
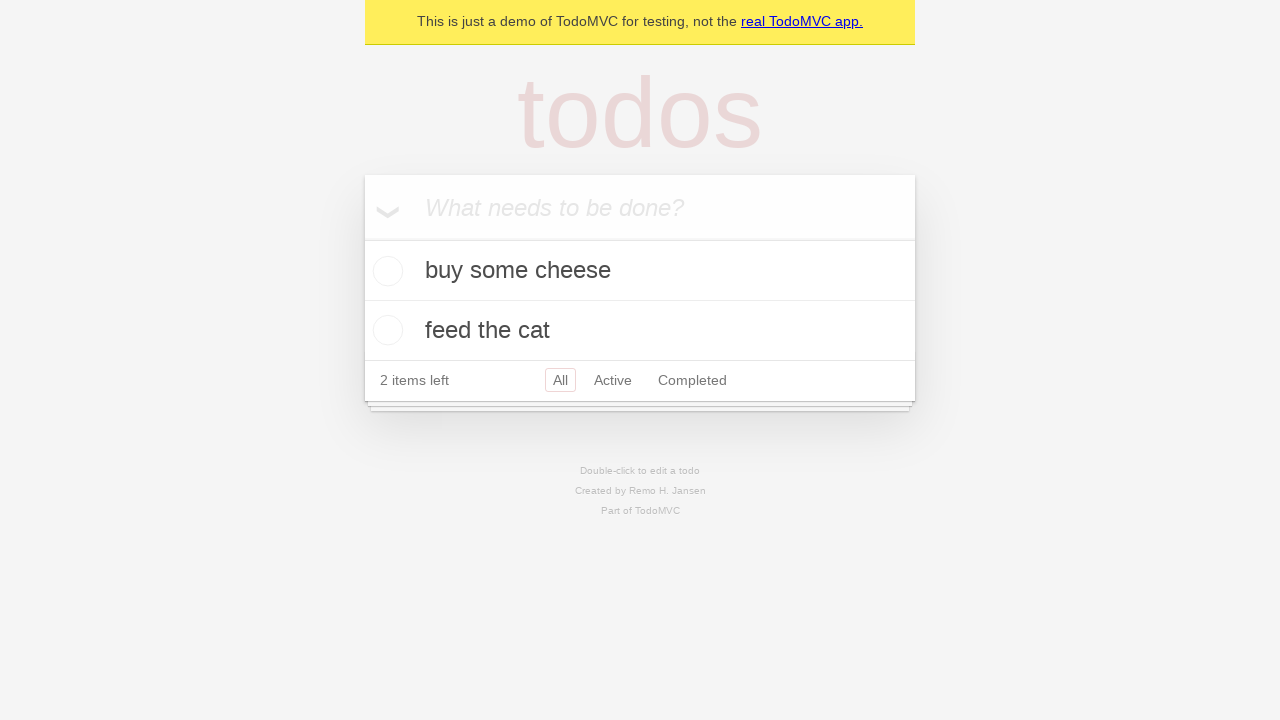

Filled todo input with 'book a doctors appointment' on internal:attr=[placeholder="What needs to be done?"i]
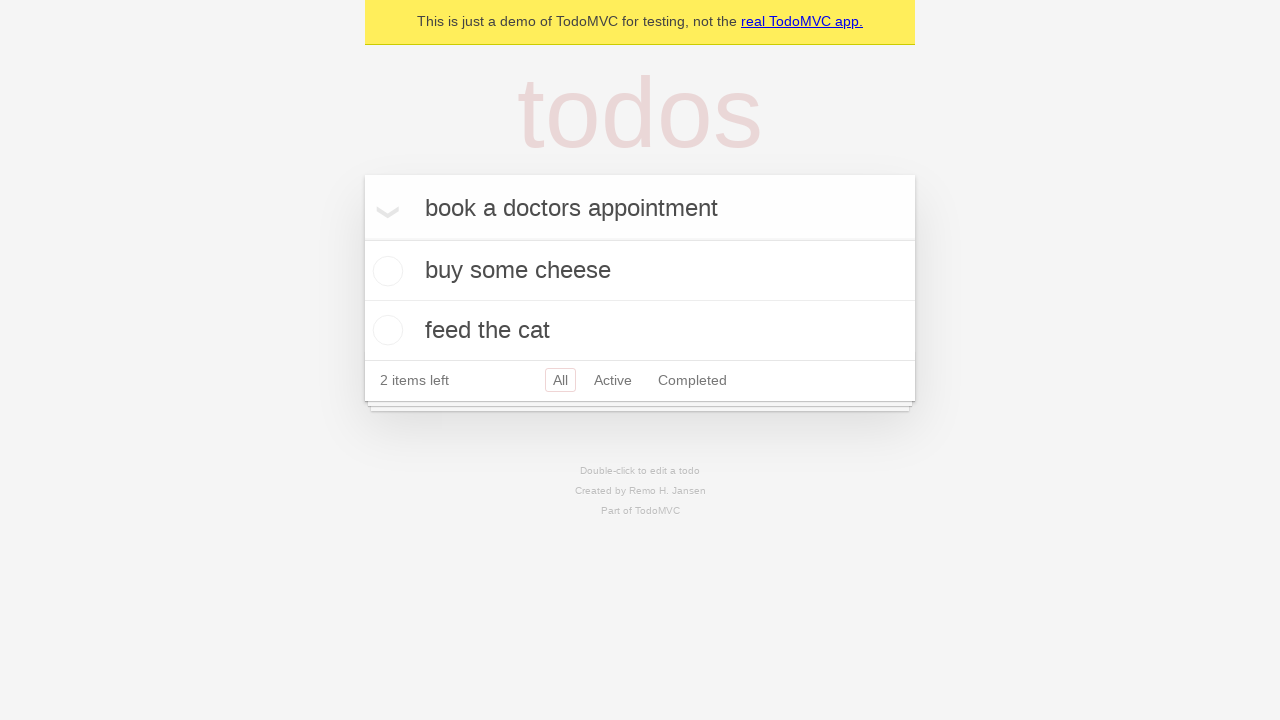

Pressed Enter to add third todo item on internal:attr=[placeholder="What needs to be done?"i]
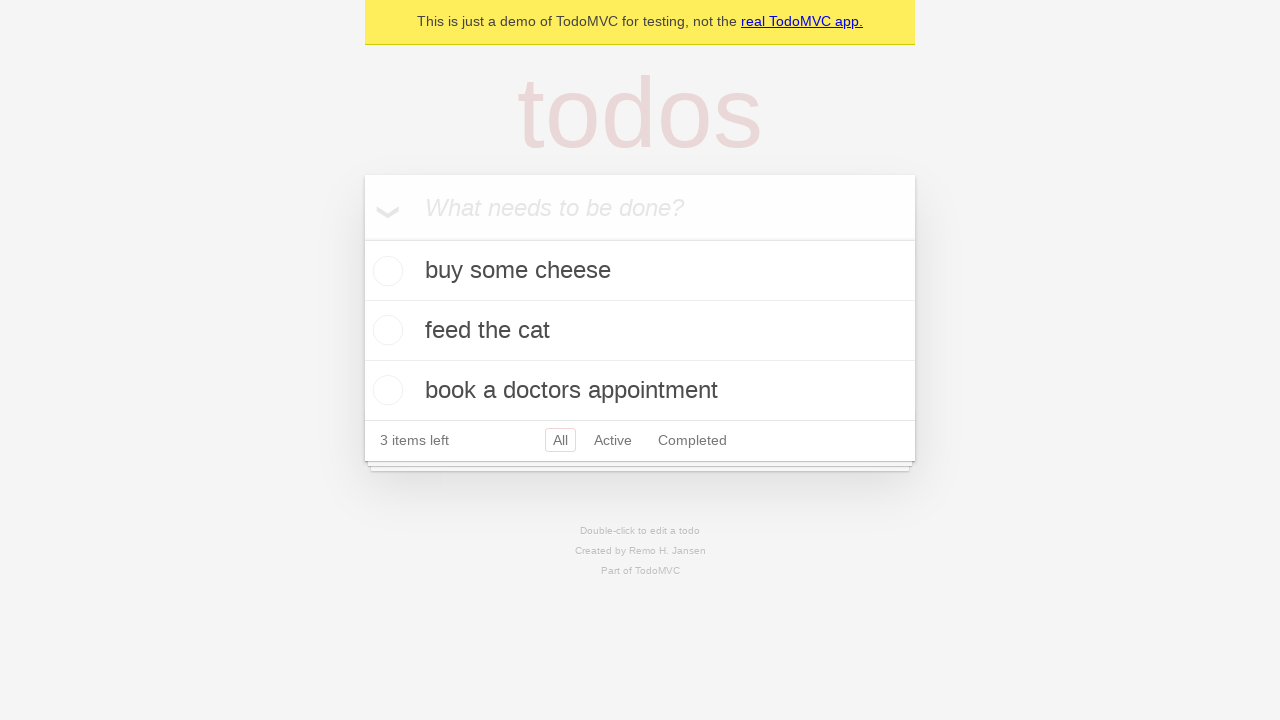

Clicked 'Mark all as complete' checkbox to mark all todos as completed at (362, 238) on internal:label="Mark all as complete"i
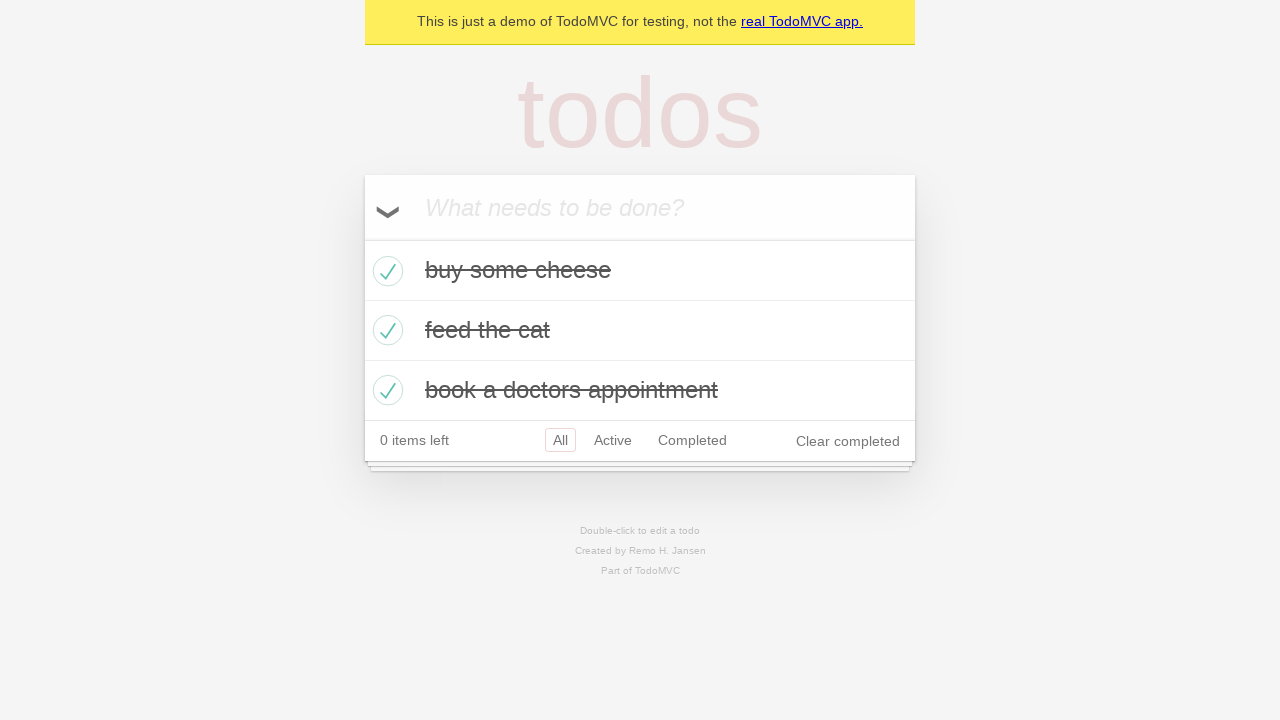

Waited for completed todo items to appear
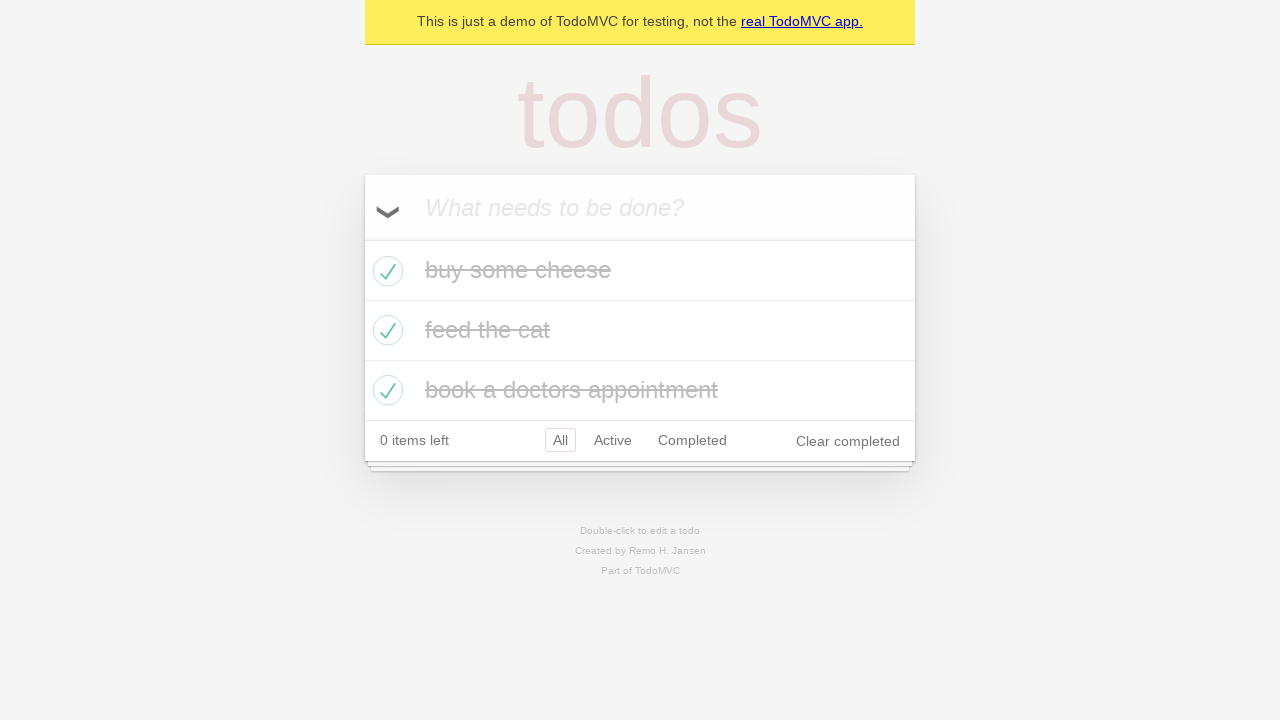

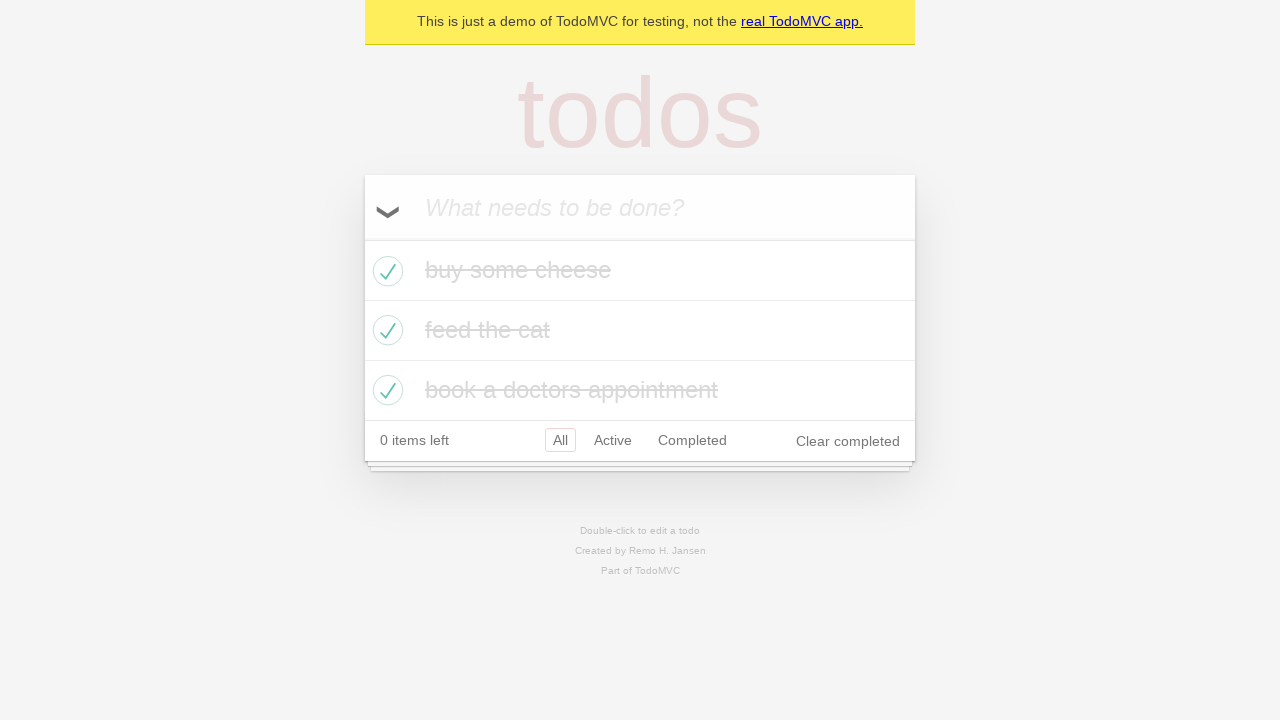